Tests closing a modal dialog using JavaScript keyboard event

Starting URL: https://testpages.eviltester.com/styled/alerts/fake-alert-test.html

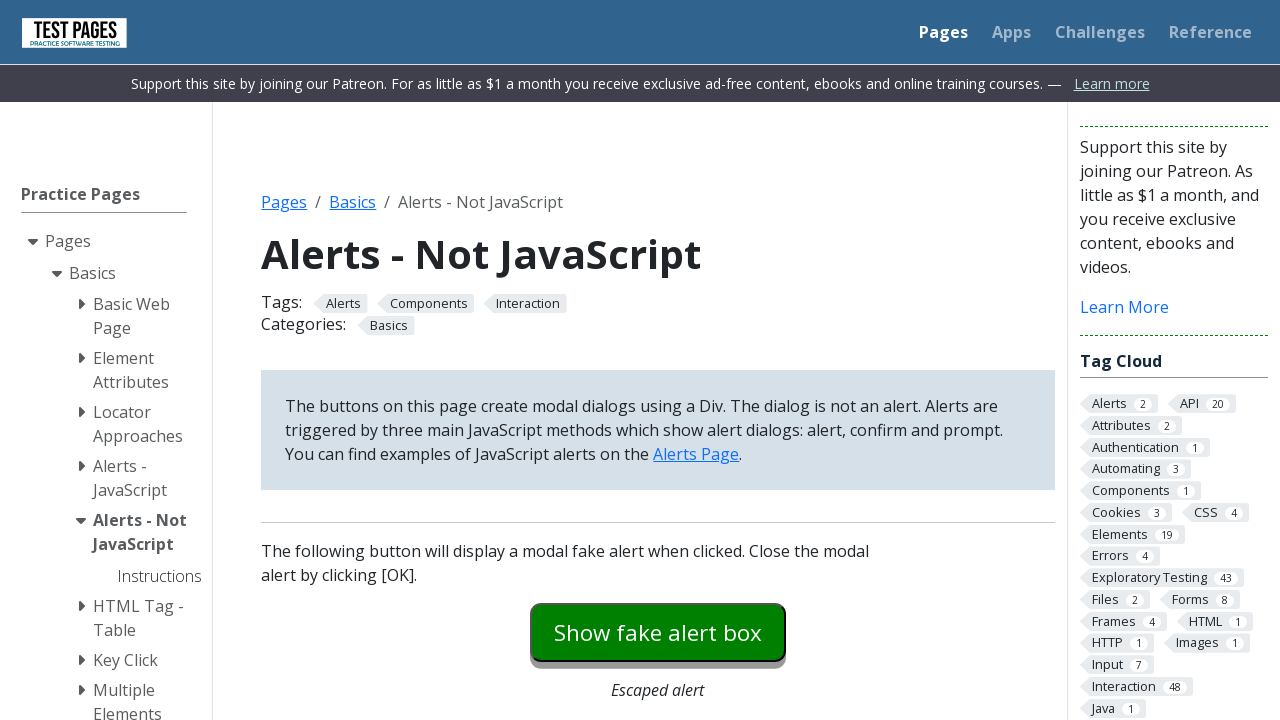

Clicked modal dialog trigger button at (658, 360) on #modaldialog
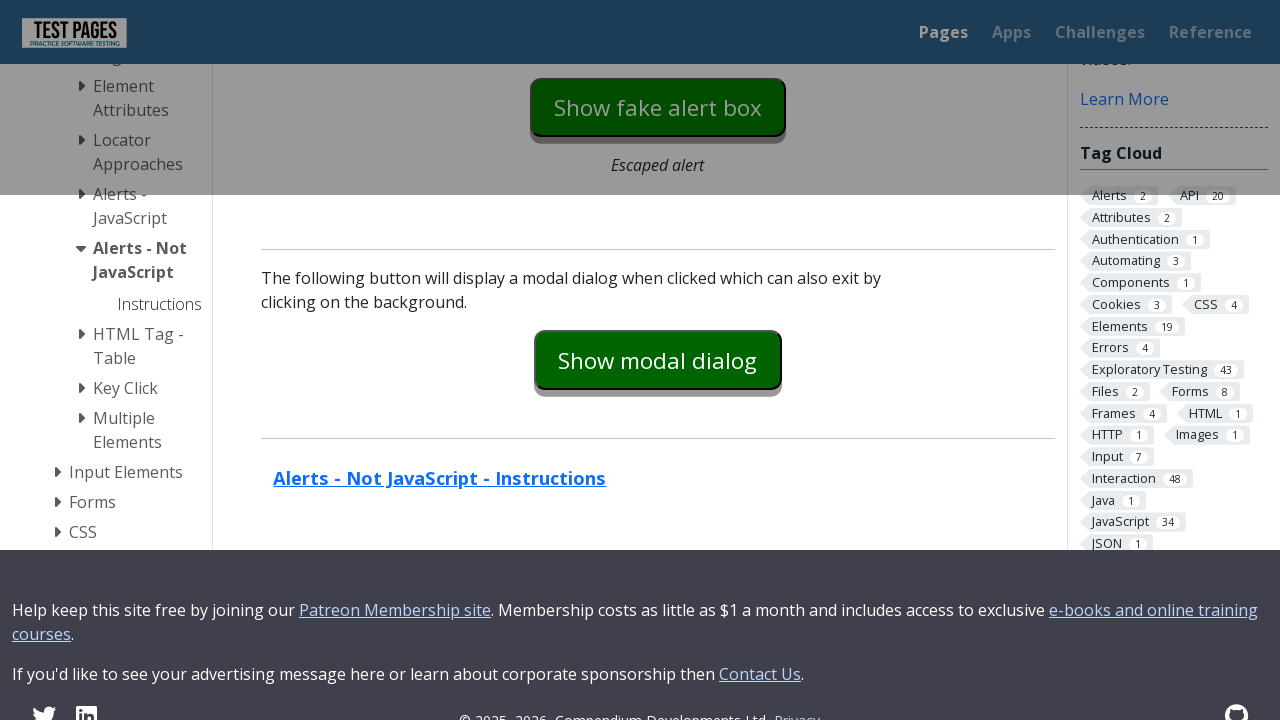

Dialog text became visible
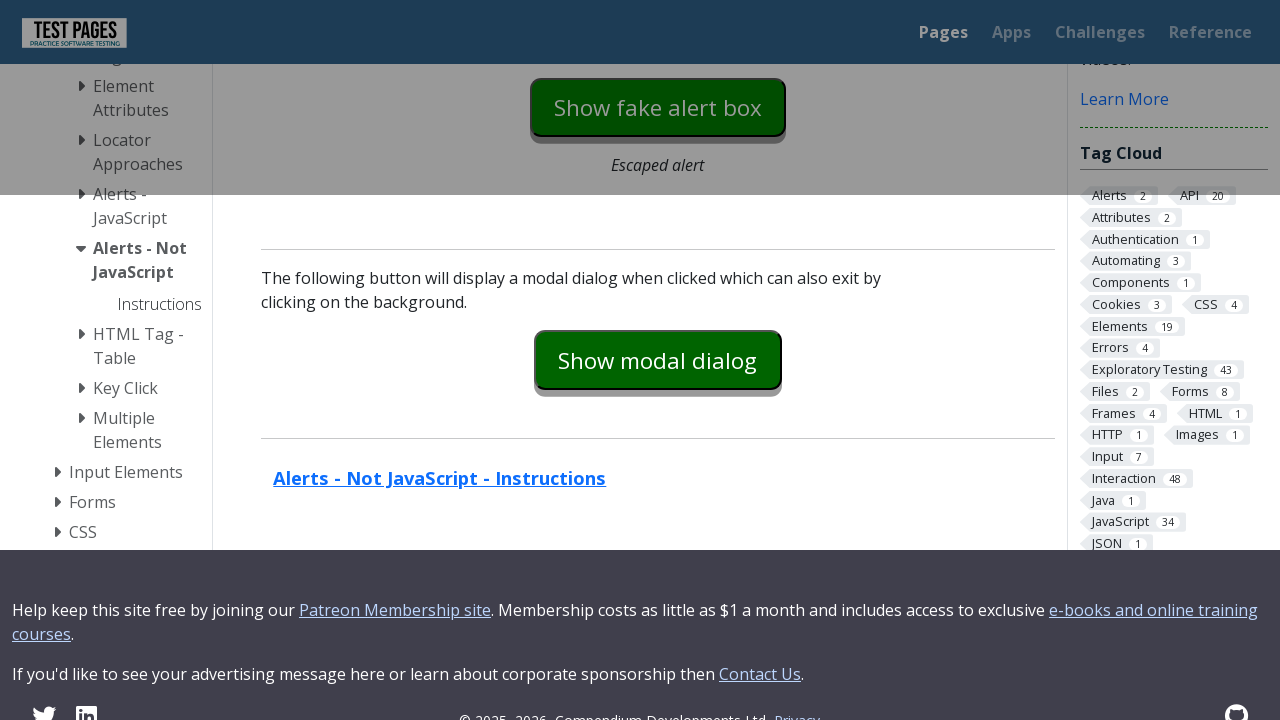

Dispatched Escape key event to document via JavaScript
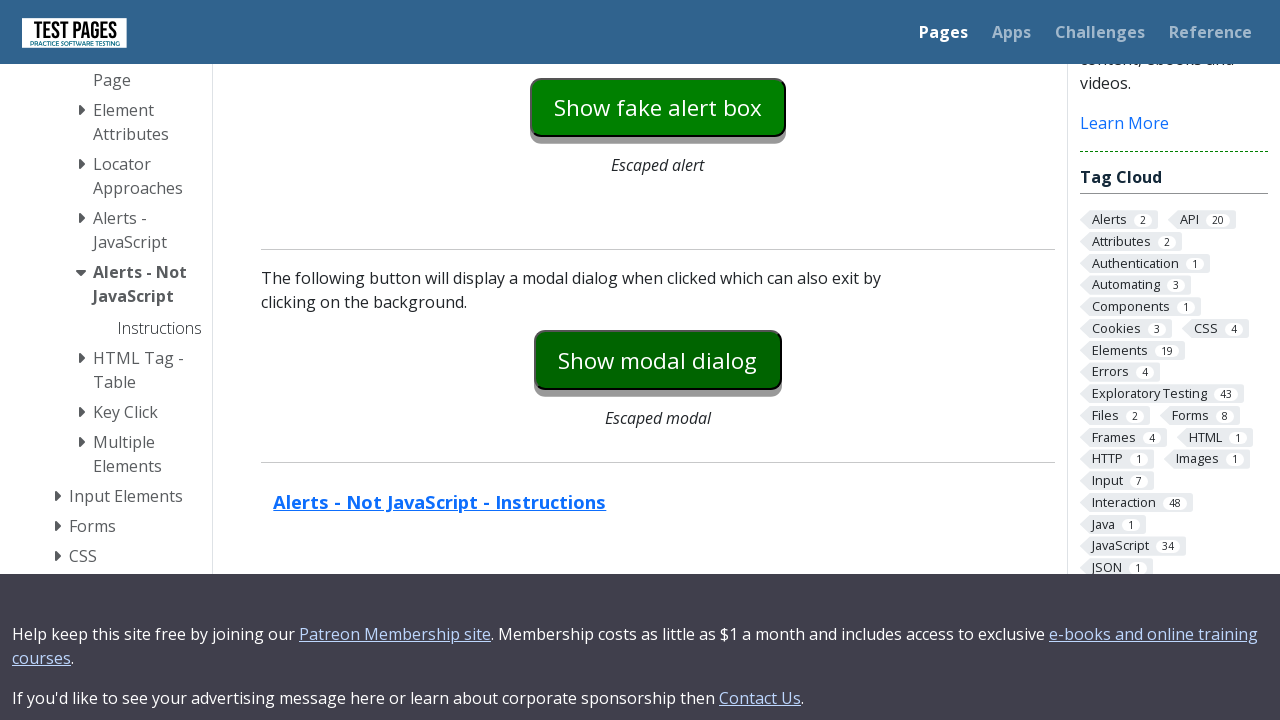

Dialog was successfully closed and hidden
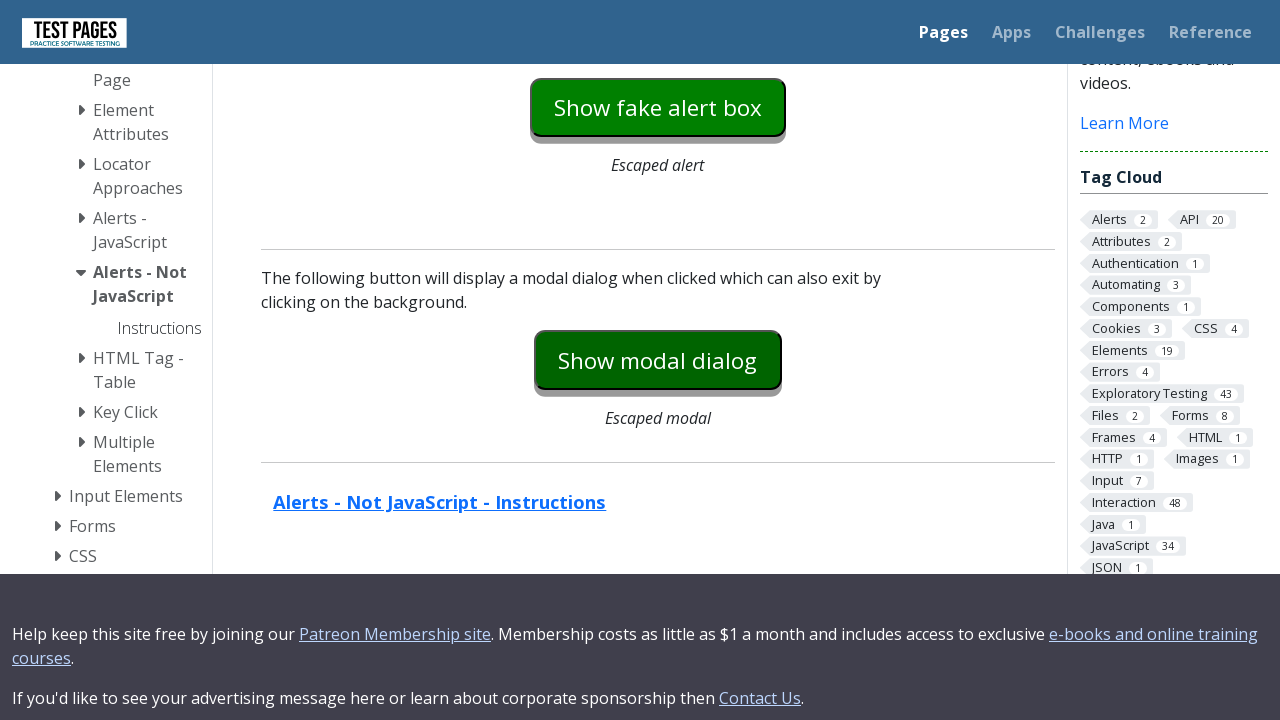

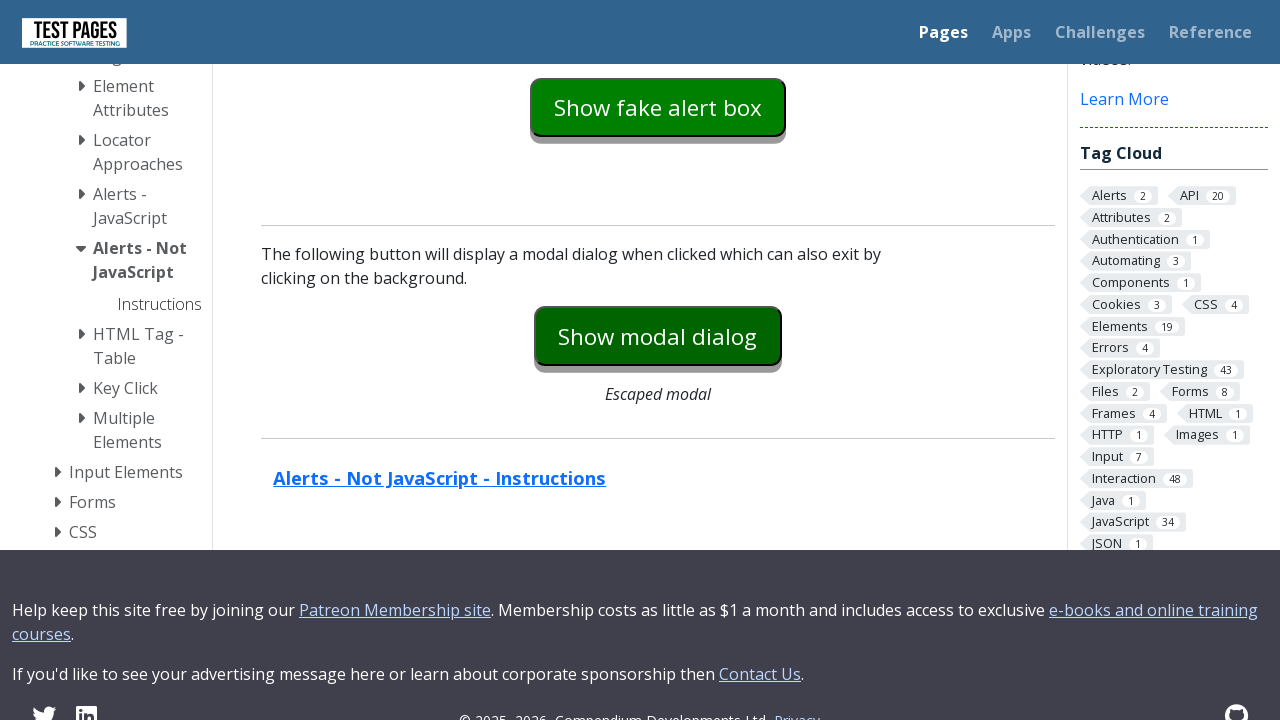